Tests clicking a JS Prompt button, entering 'false', and verifying the result

Starting URL: https://the-internet.herokuapp.com/javascript_alerts

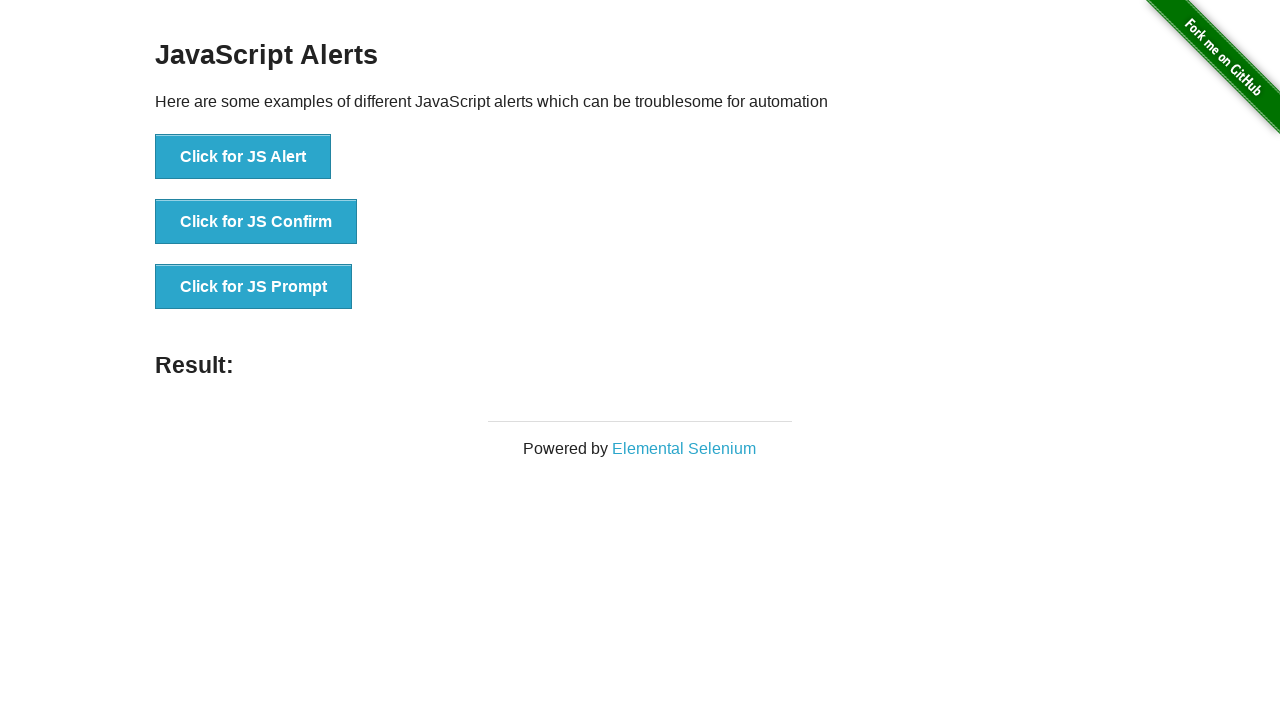

Set up dialog handler to accept prompts with 'false'
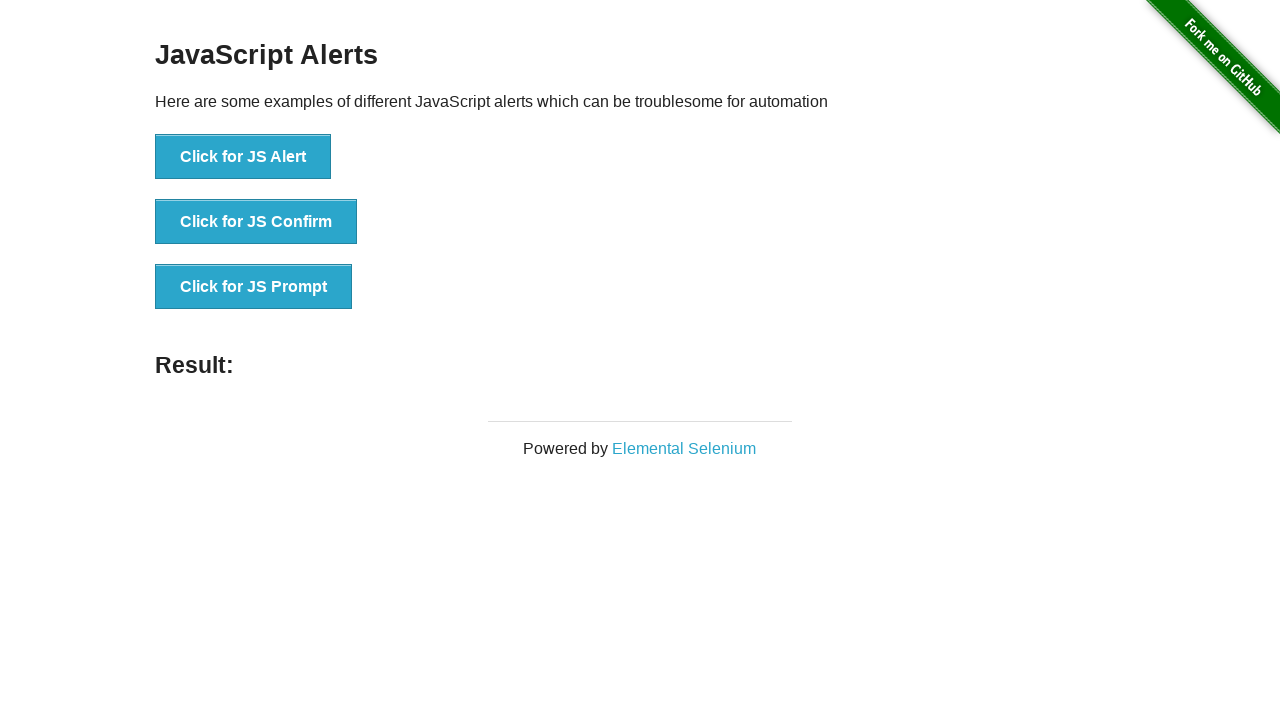

Clicked the JS Prompt button at (254, 287) on text=Click for JS Prompt
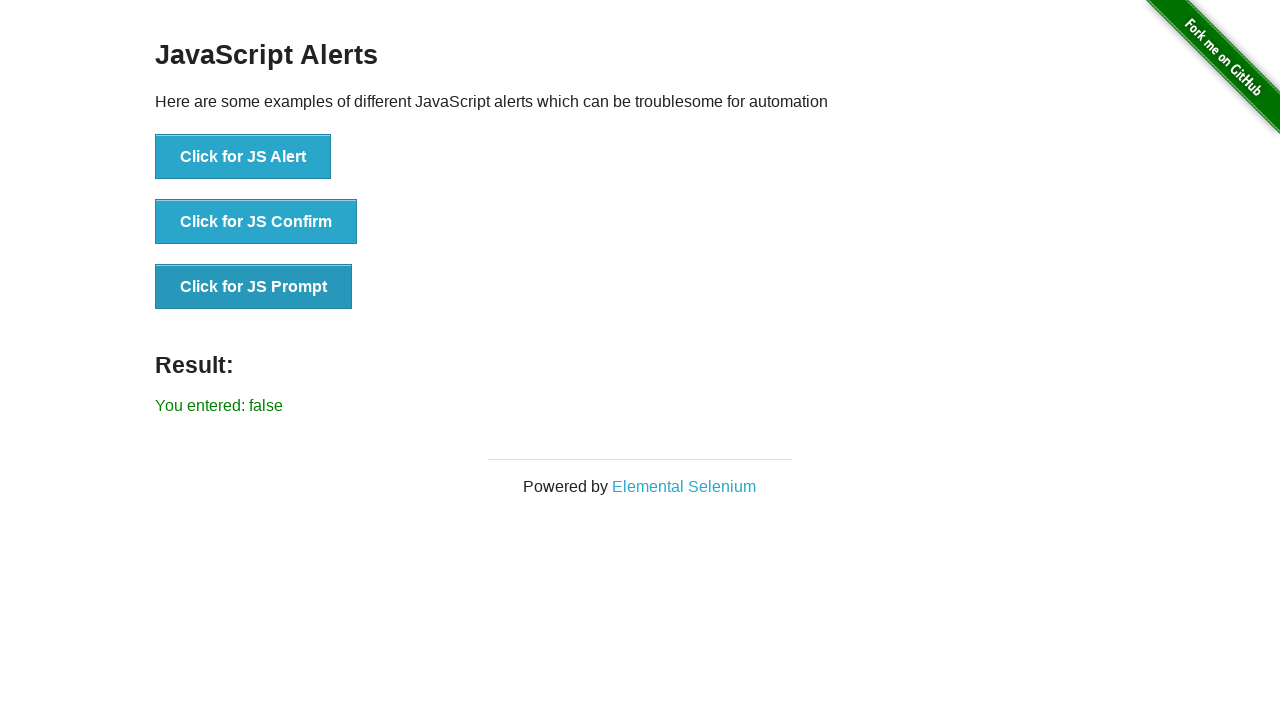

Waited for result element to appear
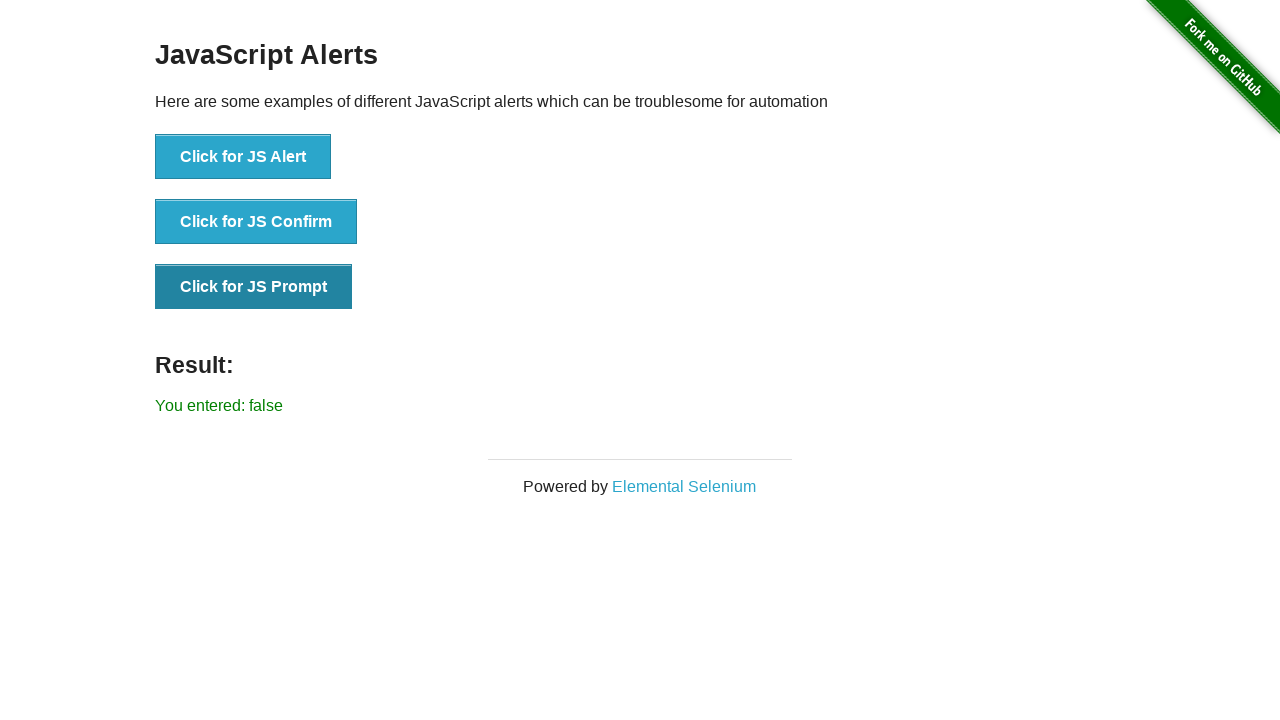

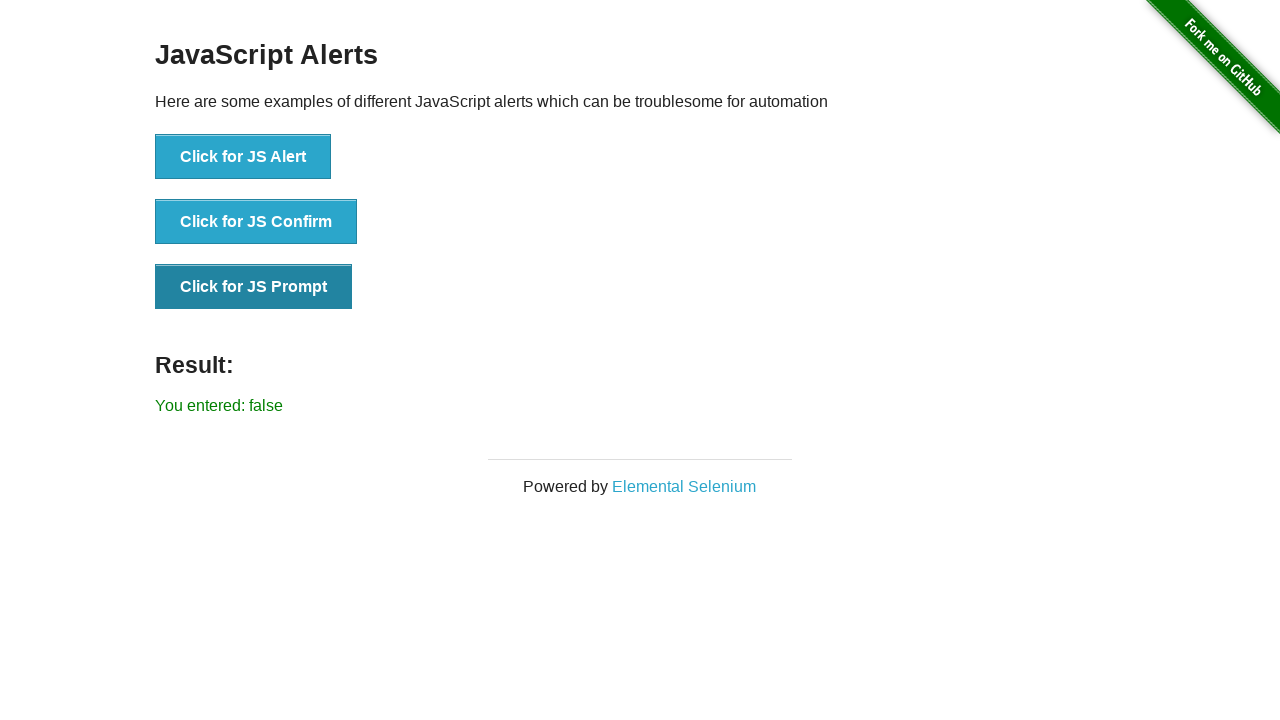